Tests that clicking on the "Monitors" category displays the correct monitor products on the demoblaze e-commerce site

Starting URL: https://www.demoblaze.com/#

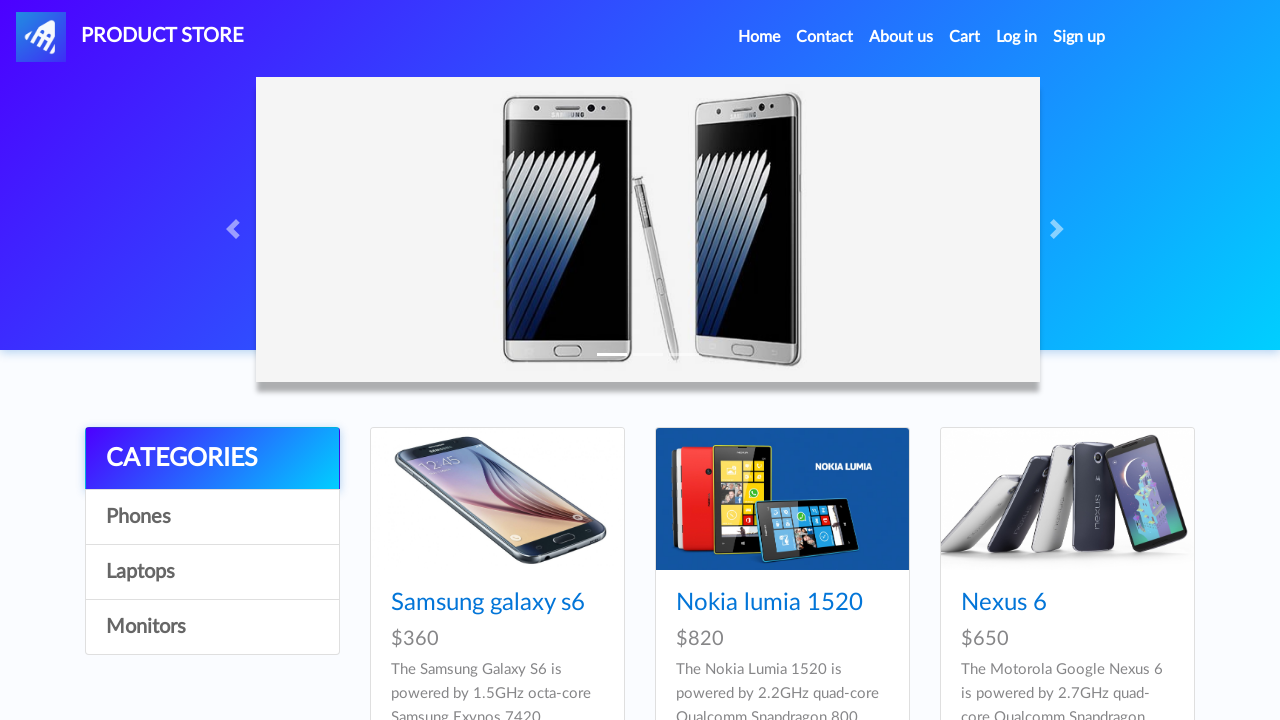

Clicked on the Monitors category at (212, 627) on text=Monitors
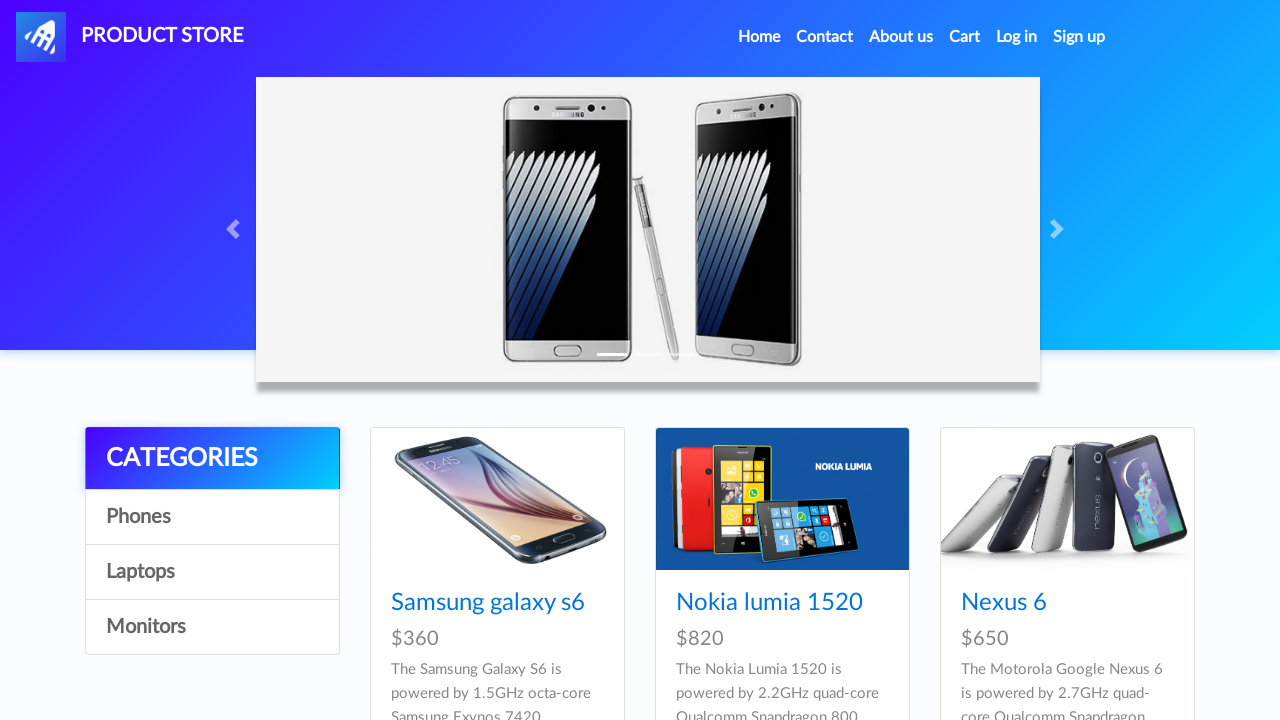

Waited 2 seconds for products to load
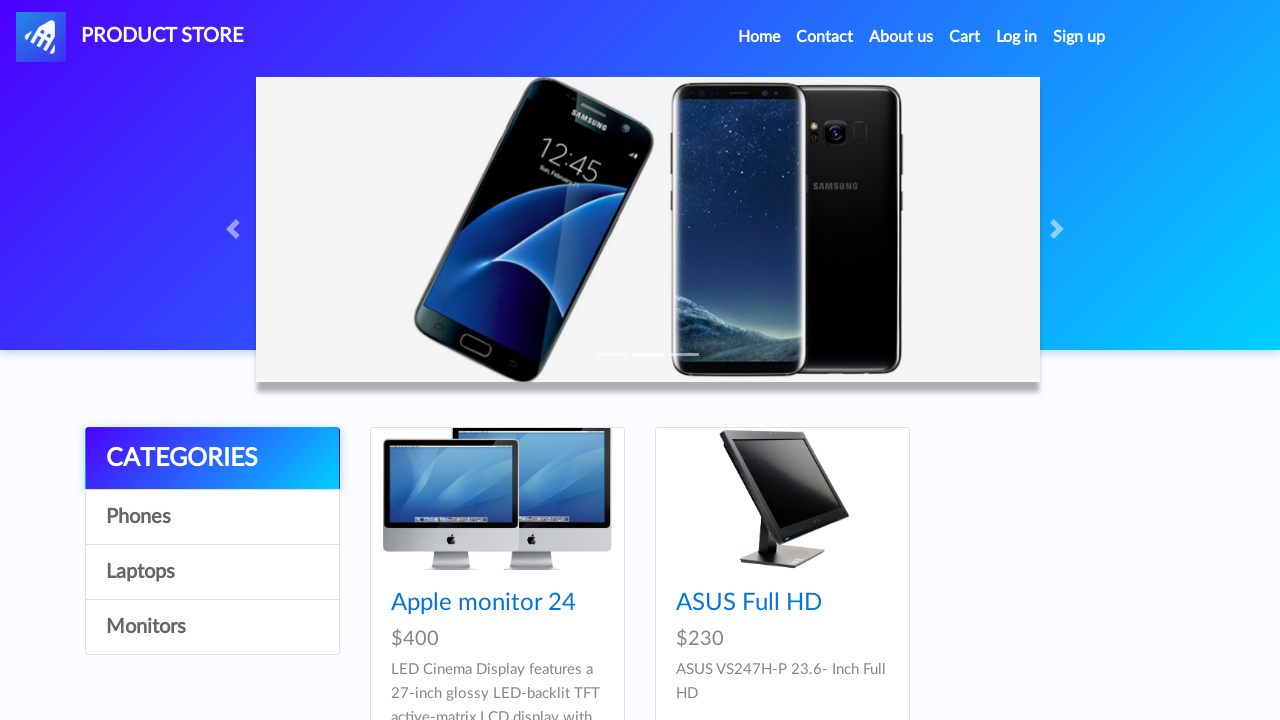

Product cards loaded and became visible
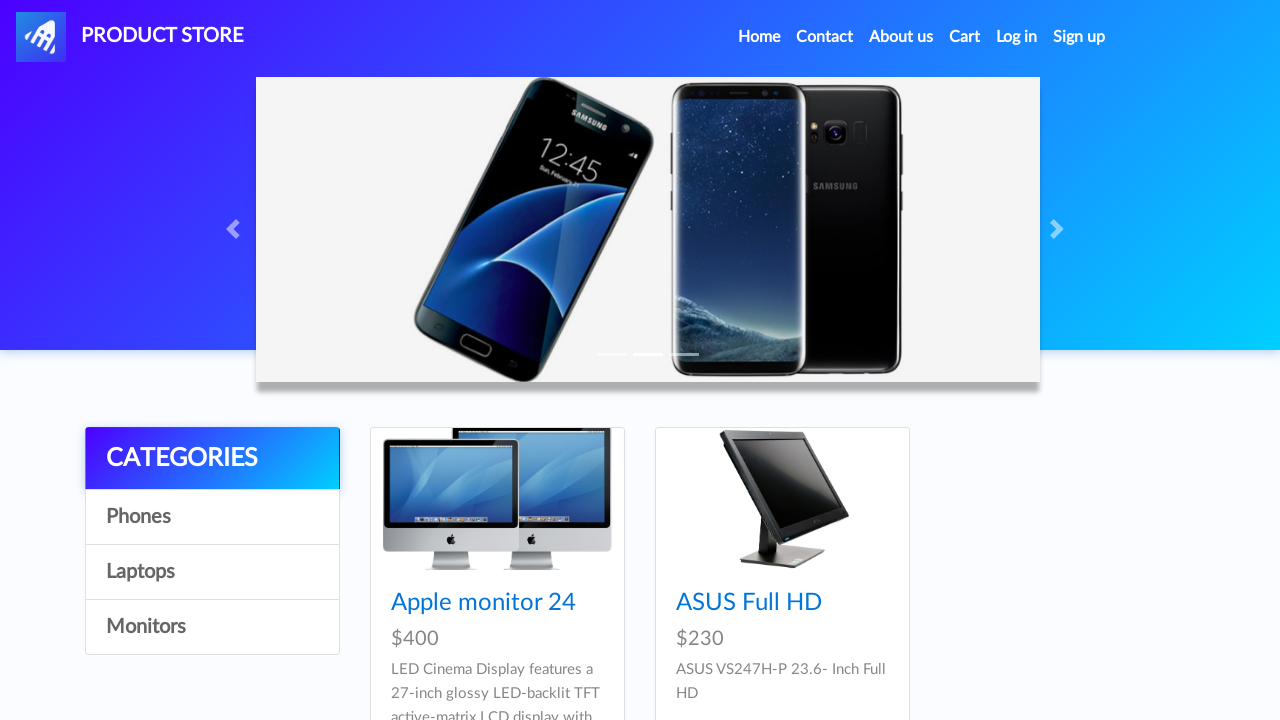

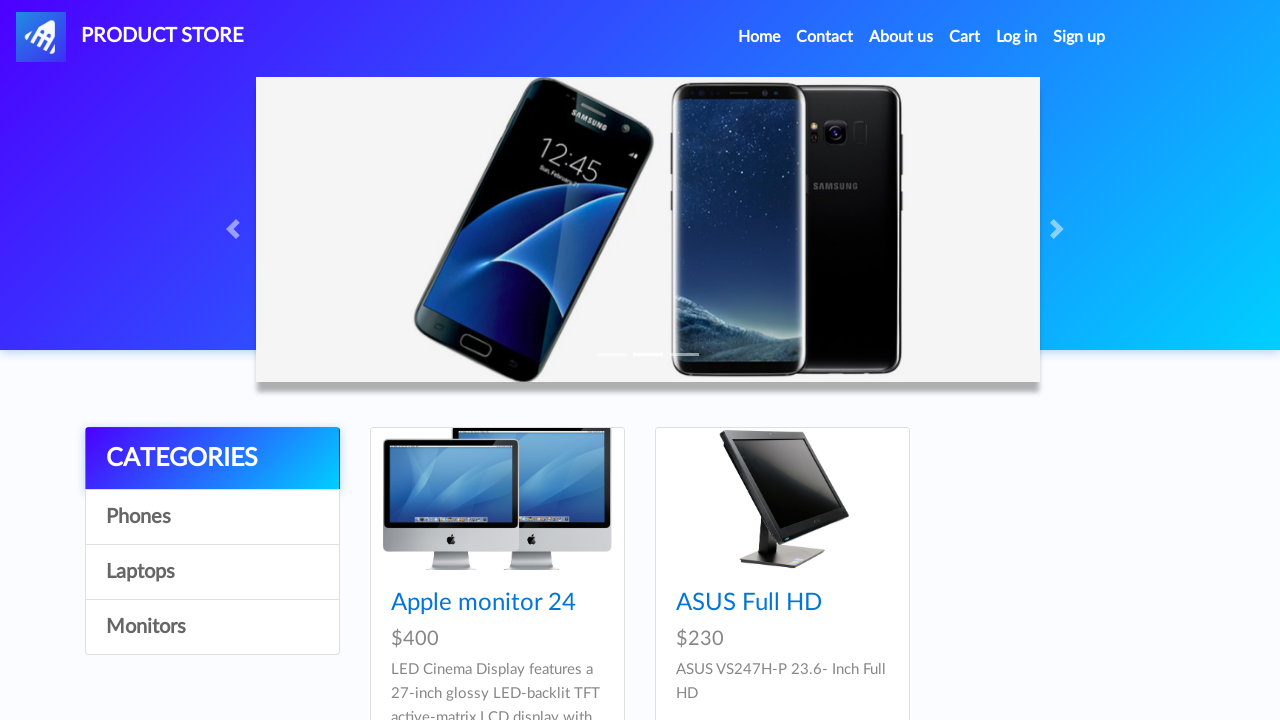